Tests multiplication of two numbers (2 * 3) on a calculator web app and verifies the result is 6

Starting URL: https://safatelli.github.io/tp-test-logiciel/assets/calc.html

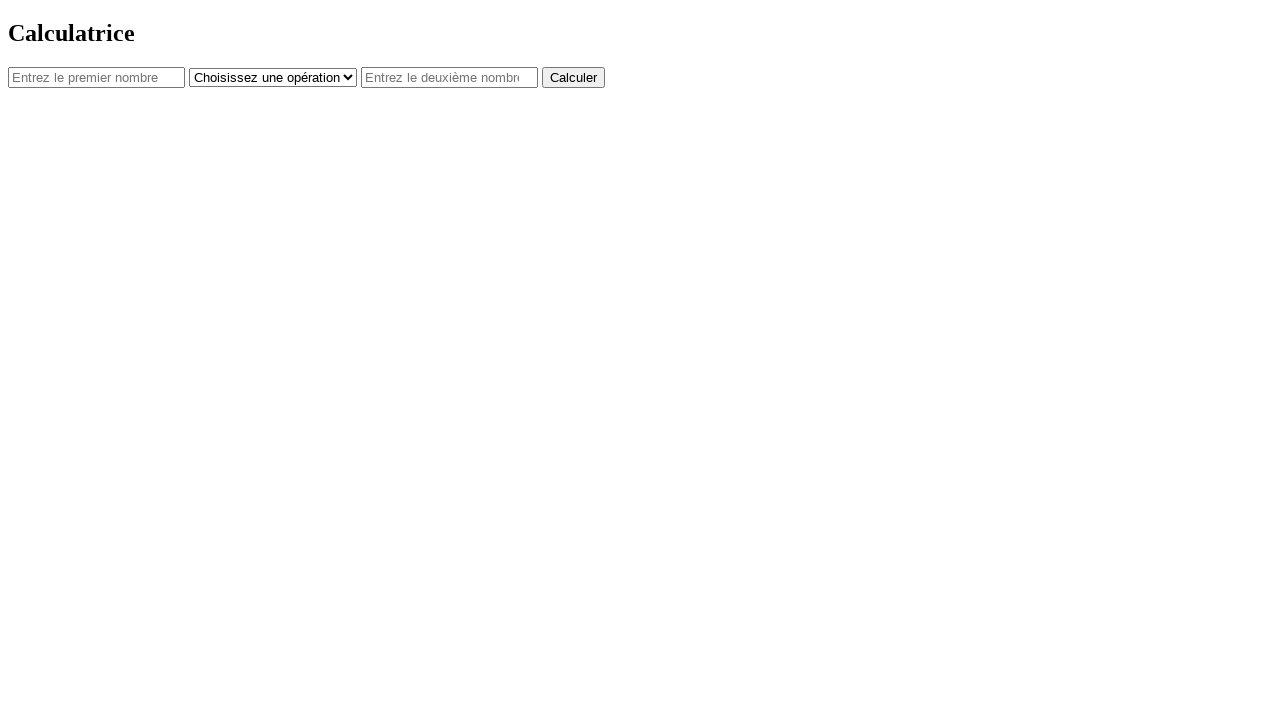

Clicked first number input field at (96, 77) on #num1
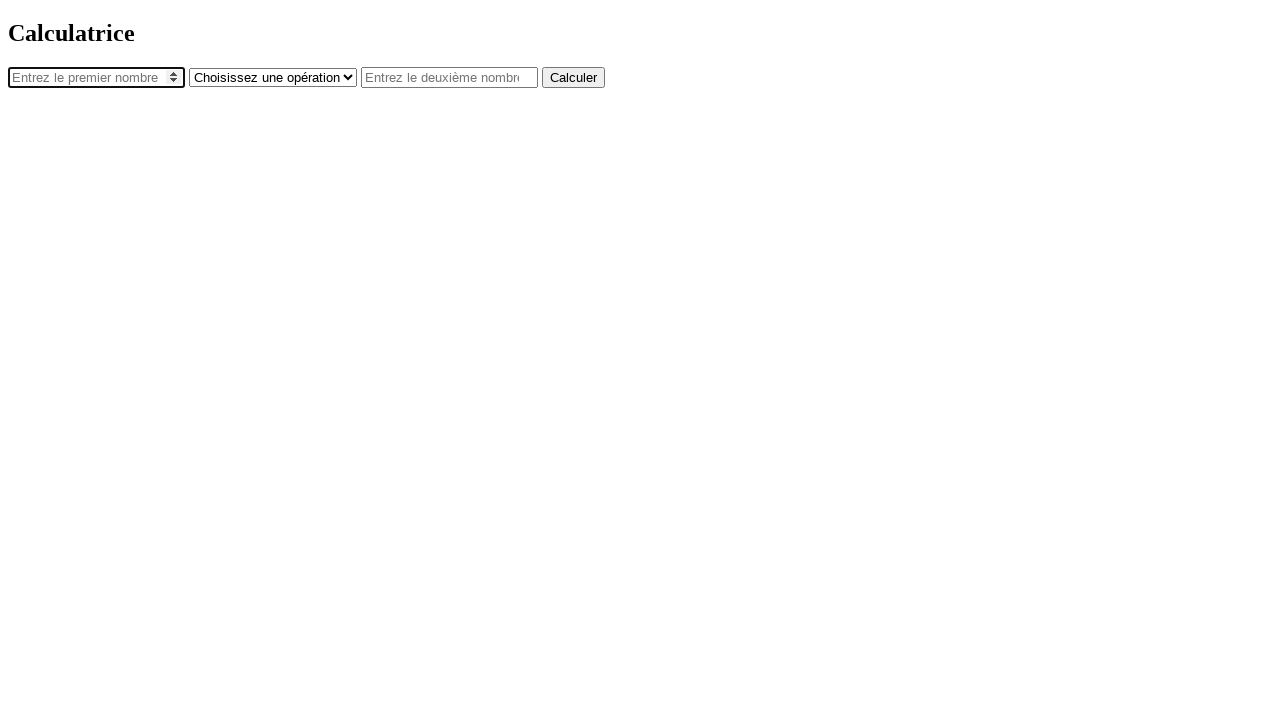

Filled first number input with '2' on #num1
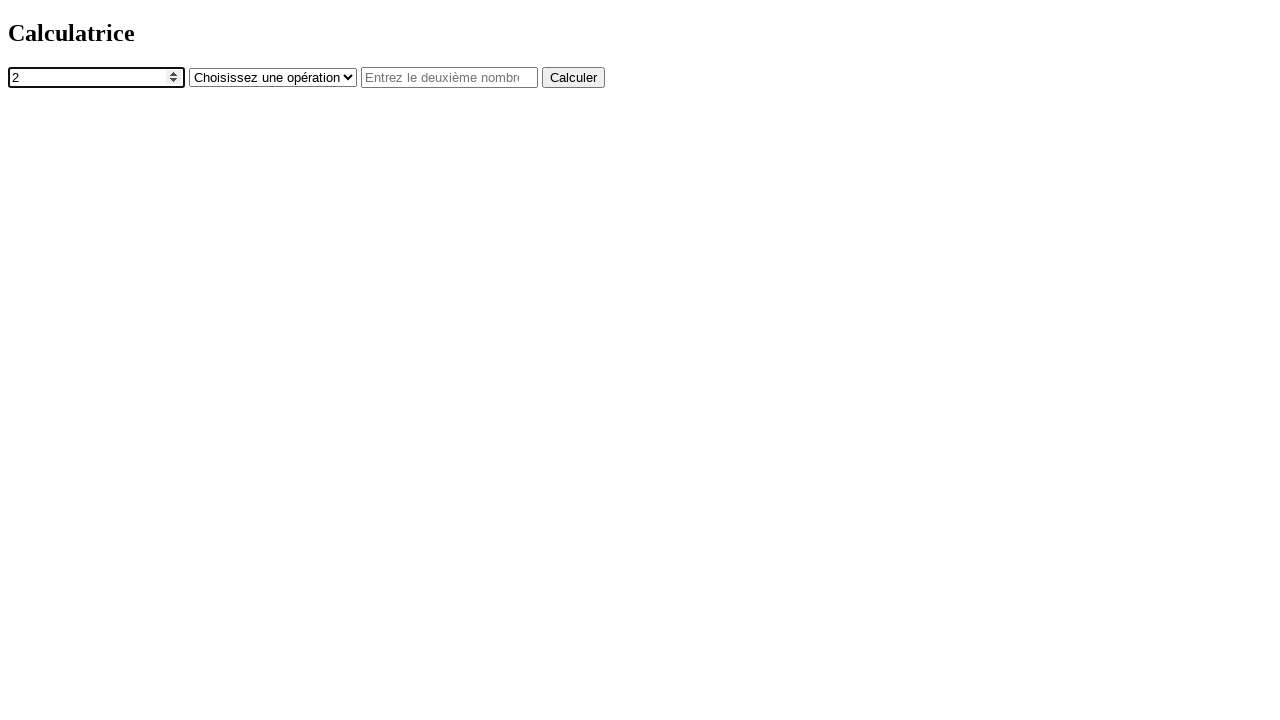

Clicked operator dropdown at (273, 77) on #operator
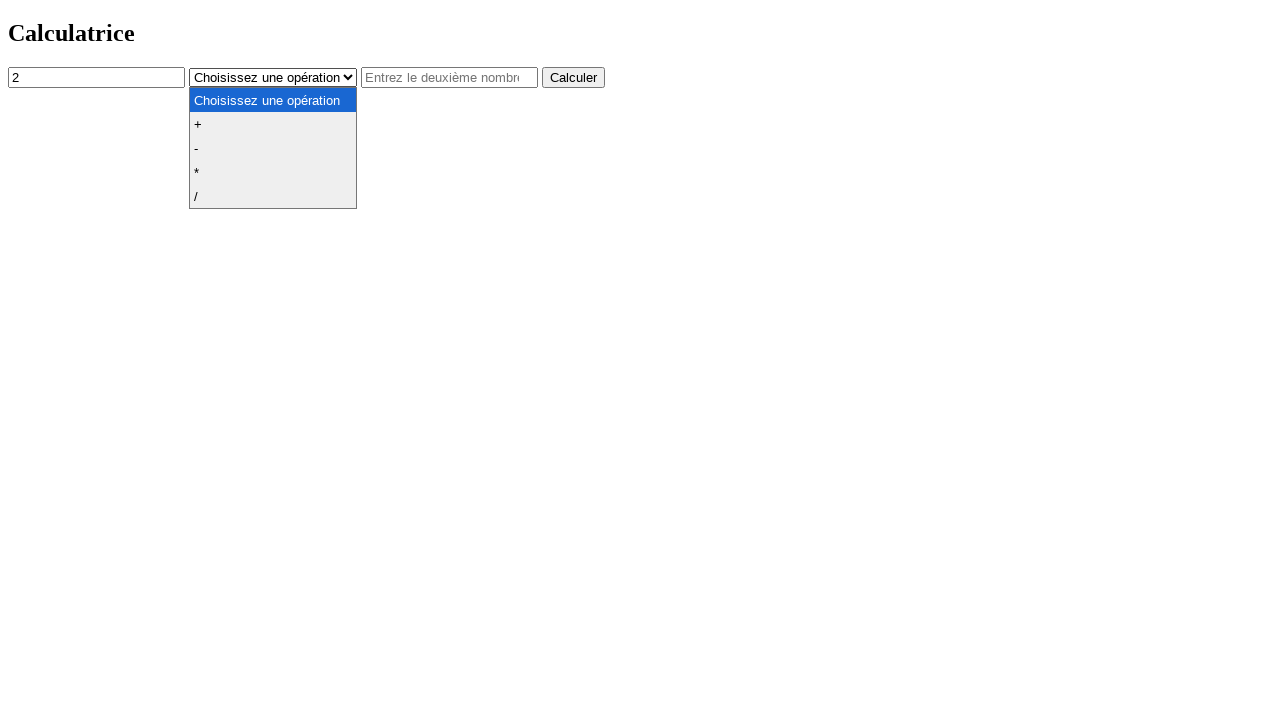

Selected multiplication operator '*' on #operator
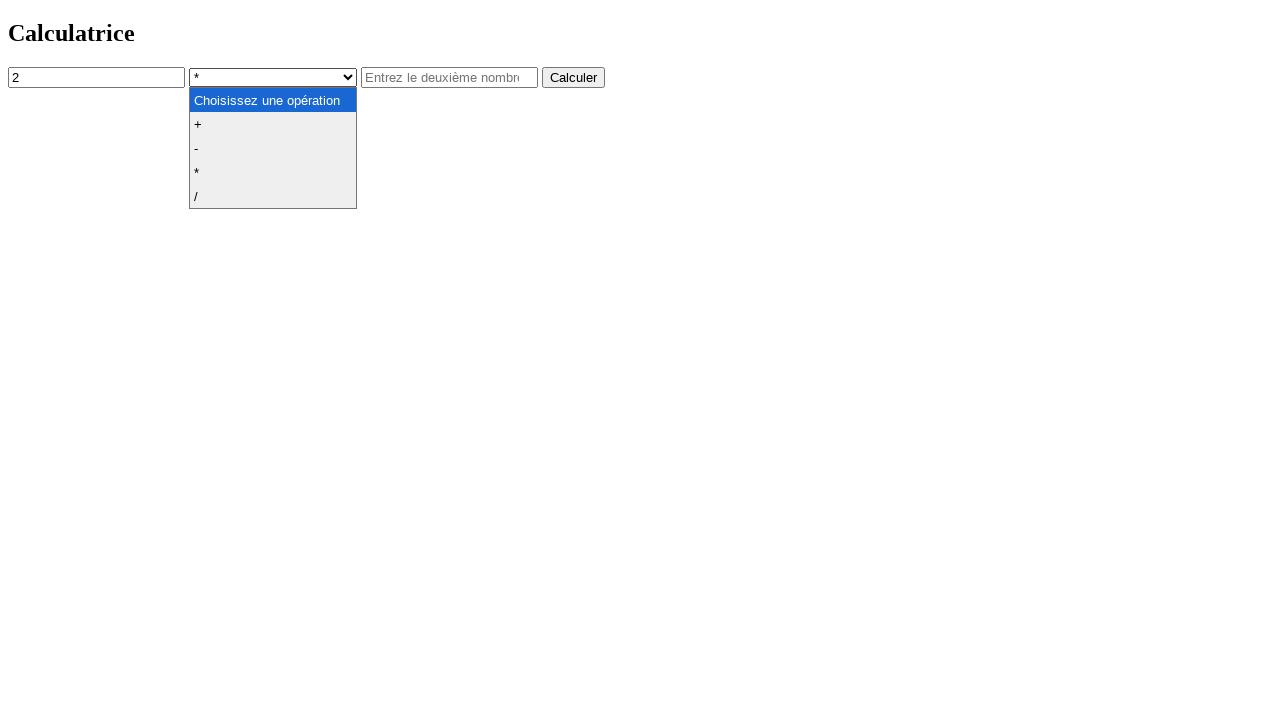

Clicked second number input field at (450, 77) on #num2
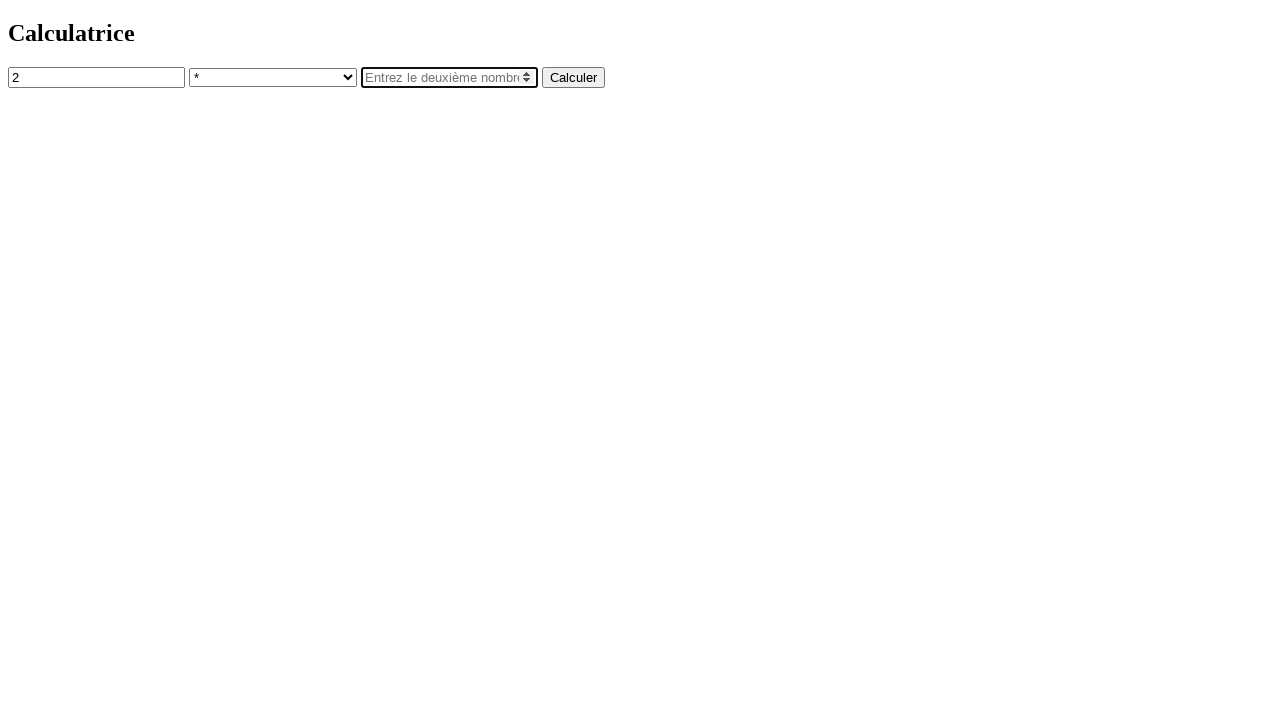

Filled second number input with '3' on #num2
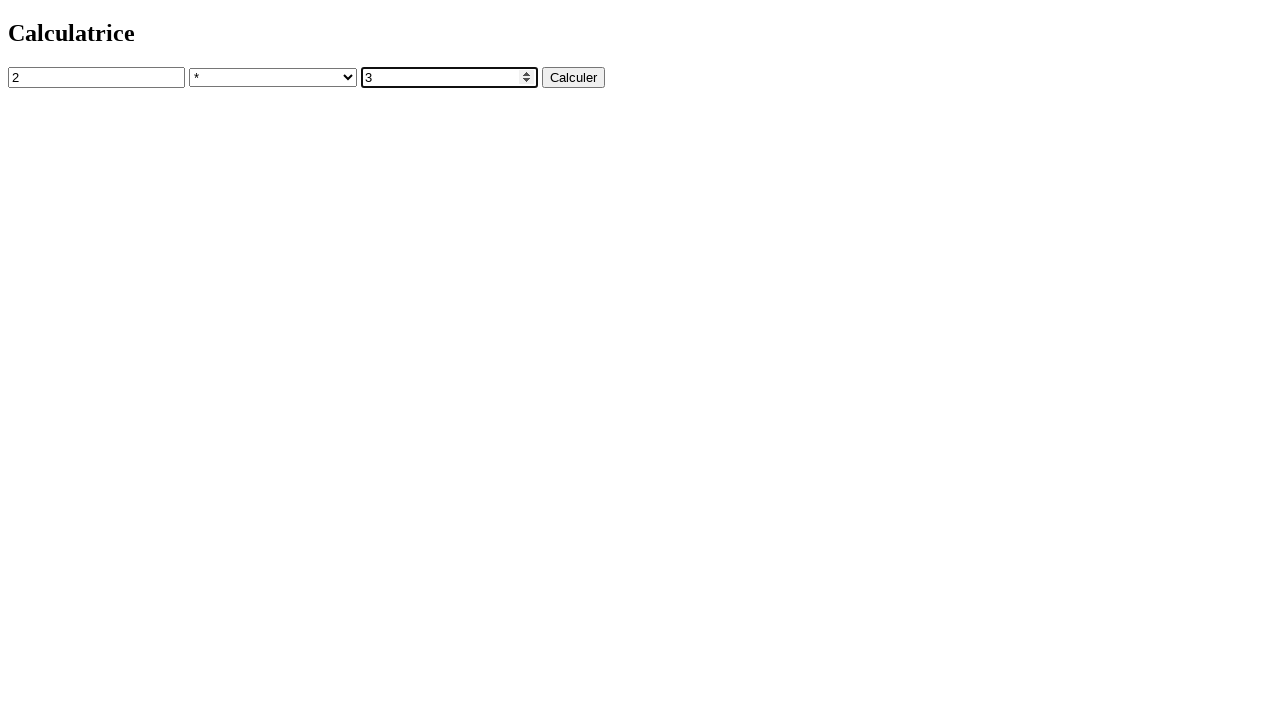

Clicked calculate button to perform 2 * 3 multiplication at (574, 77) on button
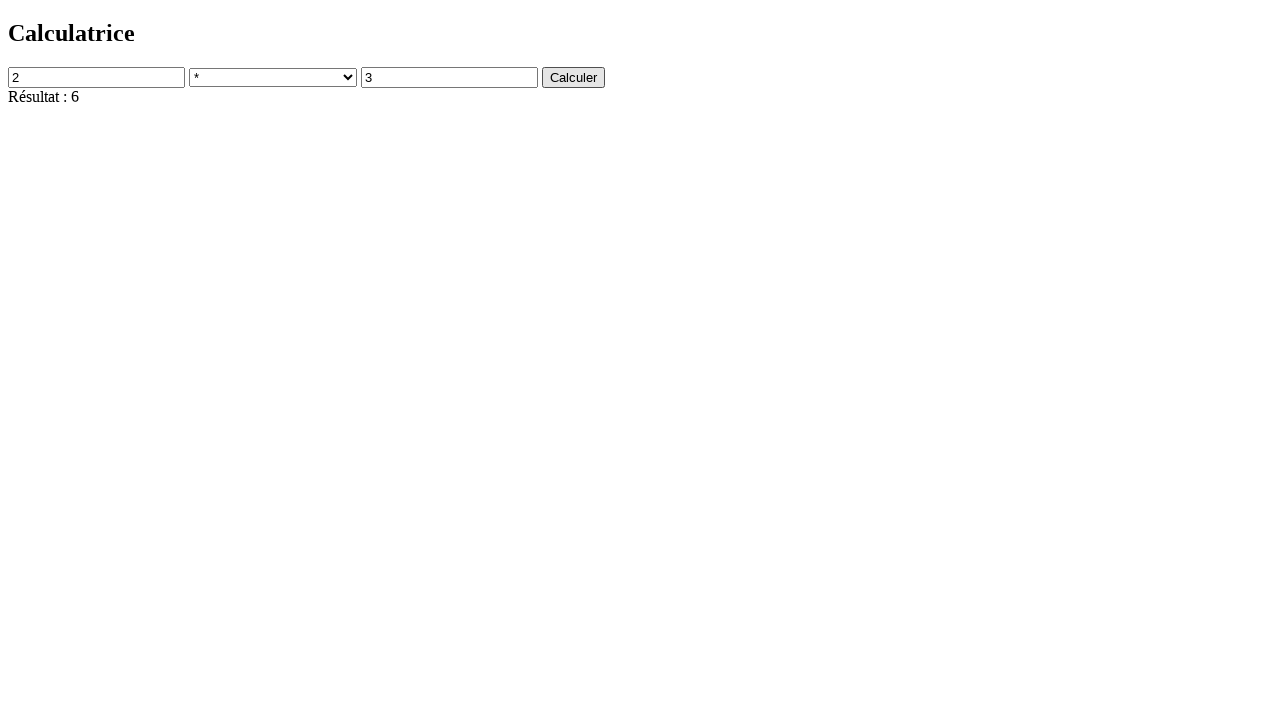

Result element loaded with value 6
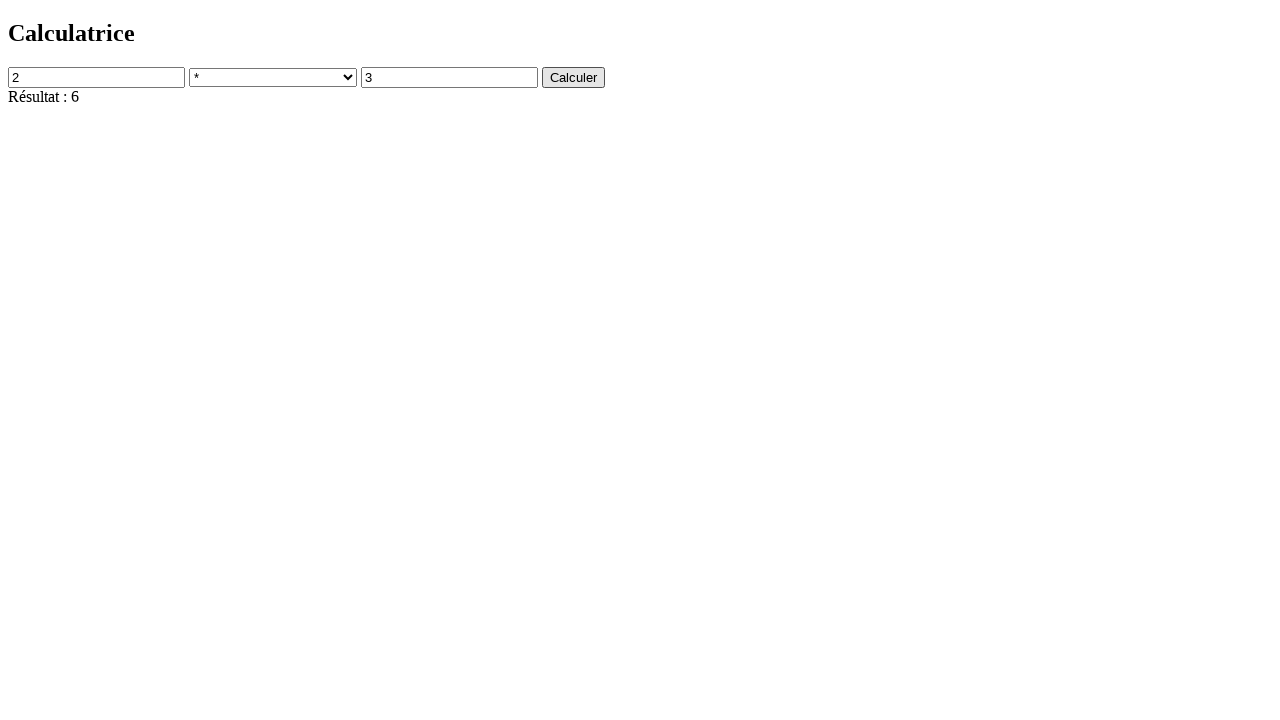

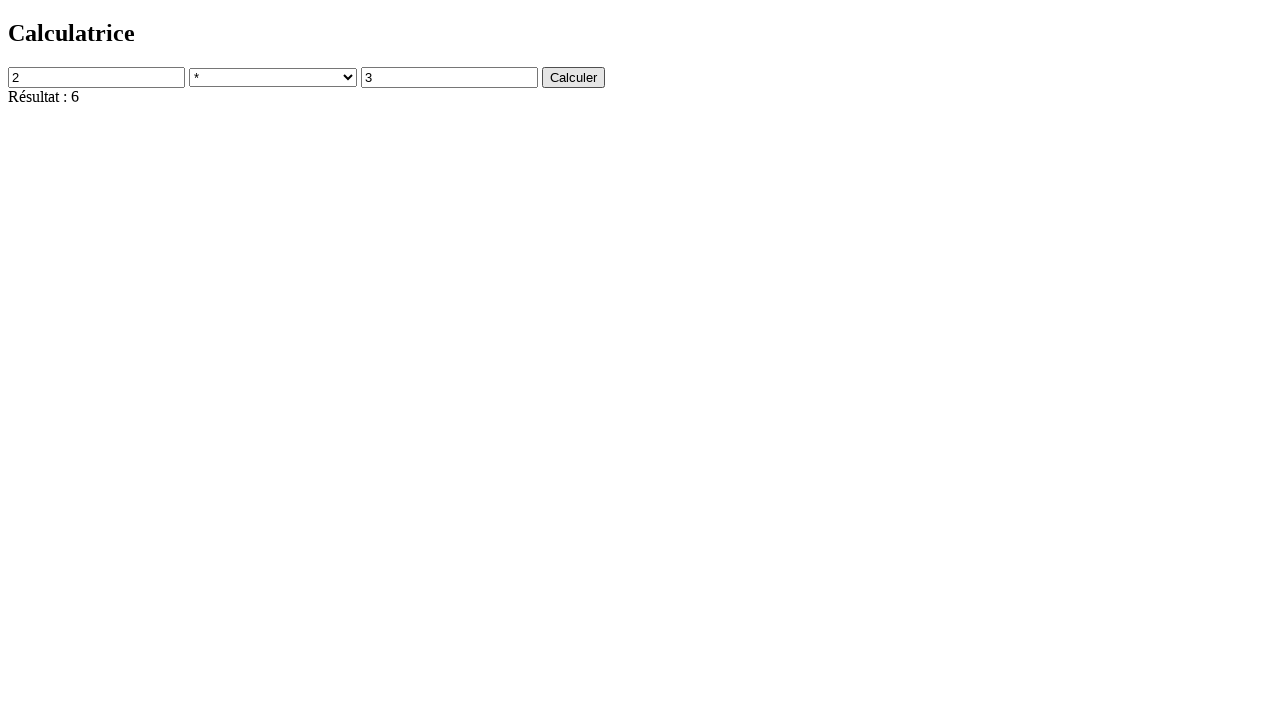